Tests clicking Terms link in footer to navigate to terms of service

Starting URL: https://github.com/mobile

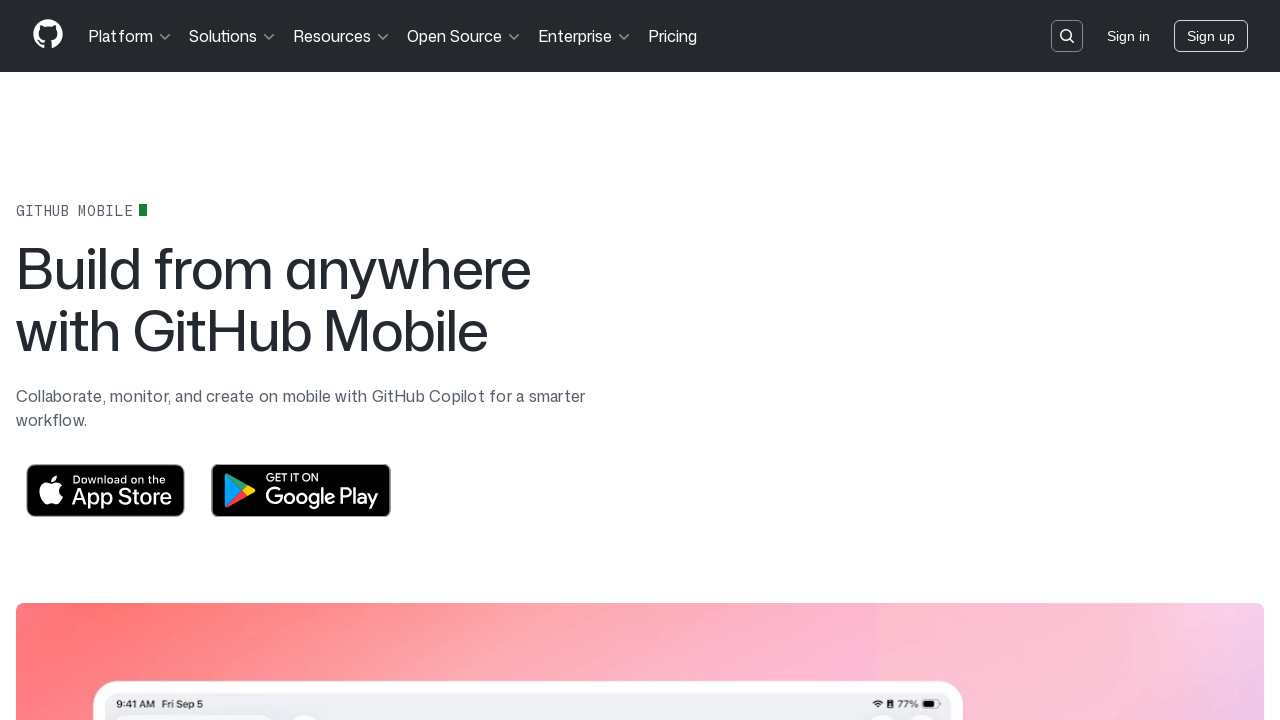

Clicked Terms link in footer to navigate to terms of service at (154, 669) on footer >> text=Terms
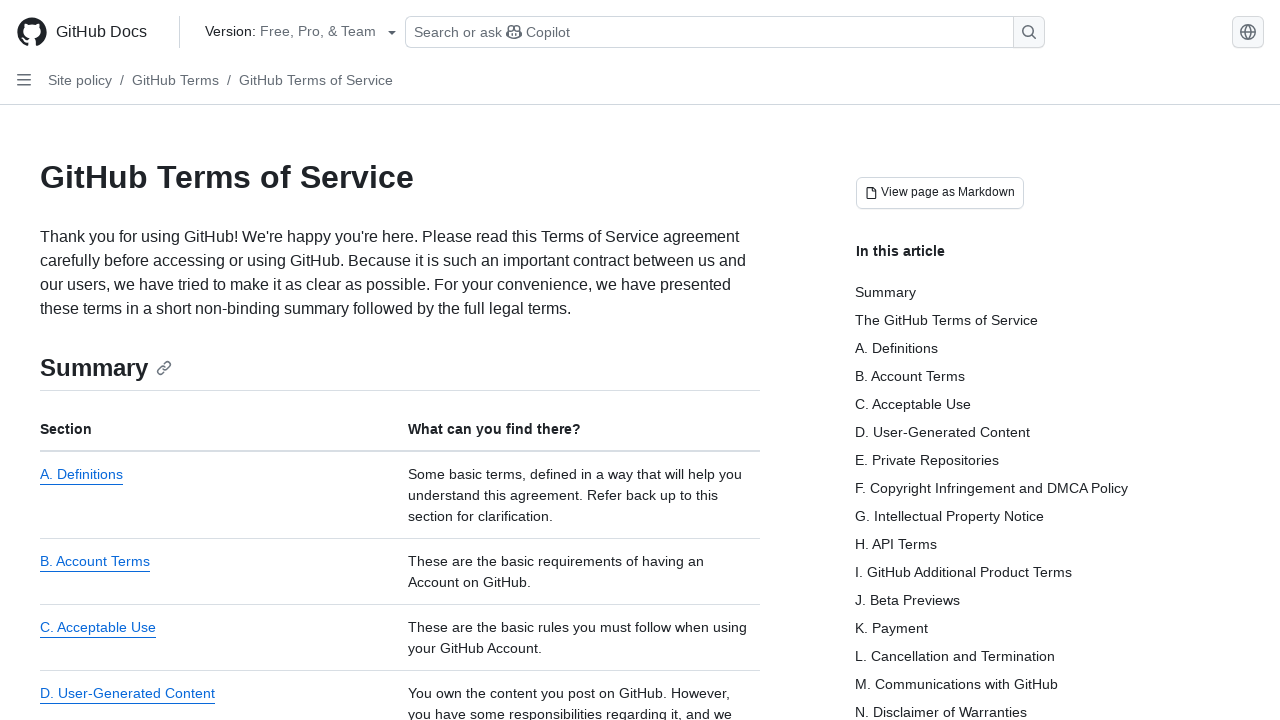

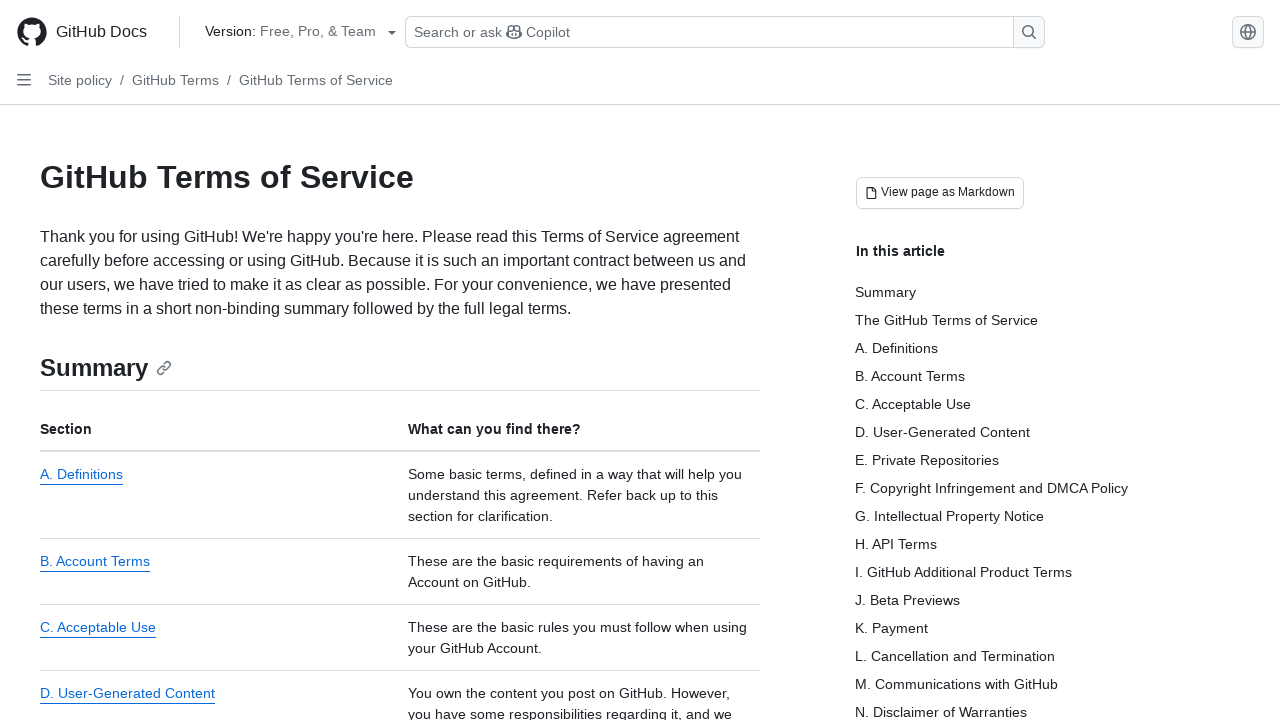